Tests interaction with Bootstrap modals by opening nested modals and clicking save buttons

Starting URL: https://www.lambdatest.com/selenium-playground/bootstrap-modal-demo

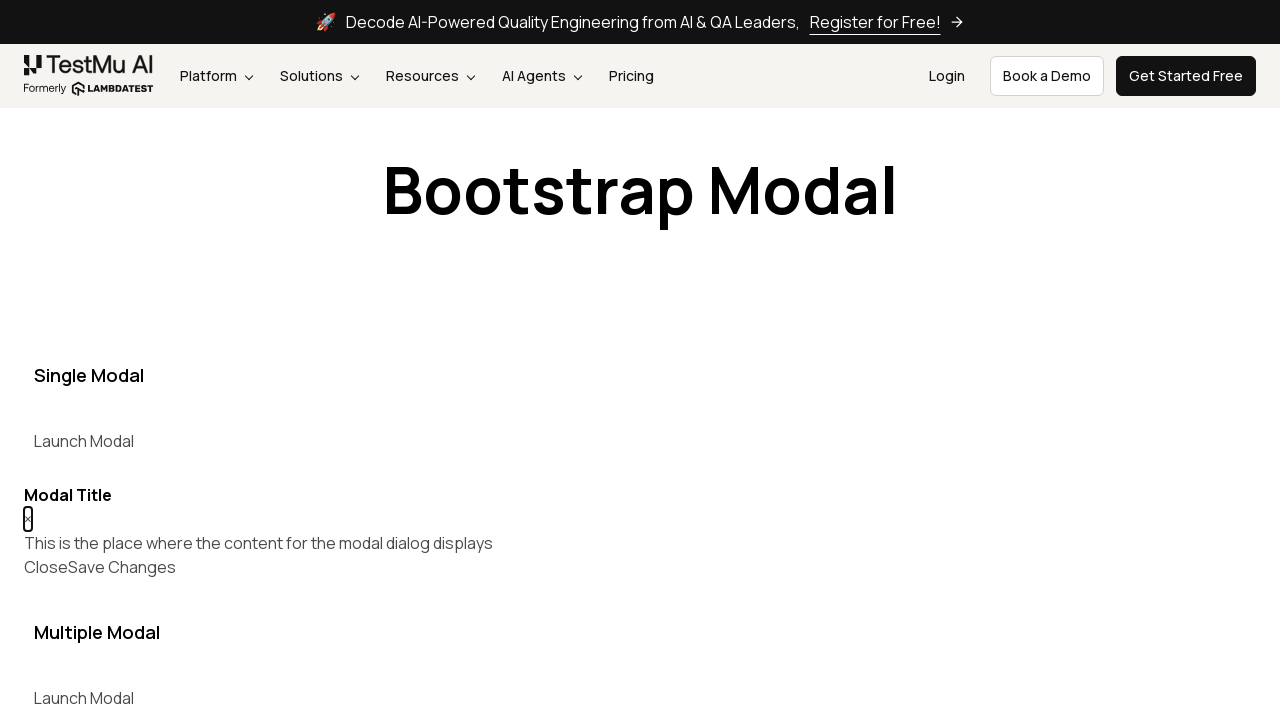

Clicked button to open first Bootstrap modal at (84, 698) on xpath=//button[@data-target='#myMultiModal']
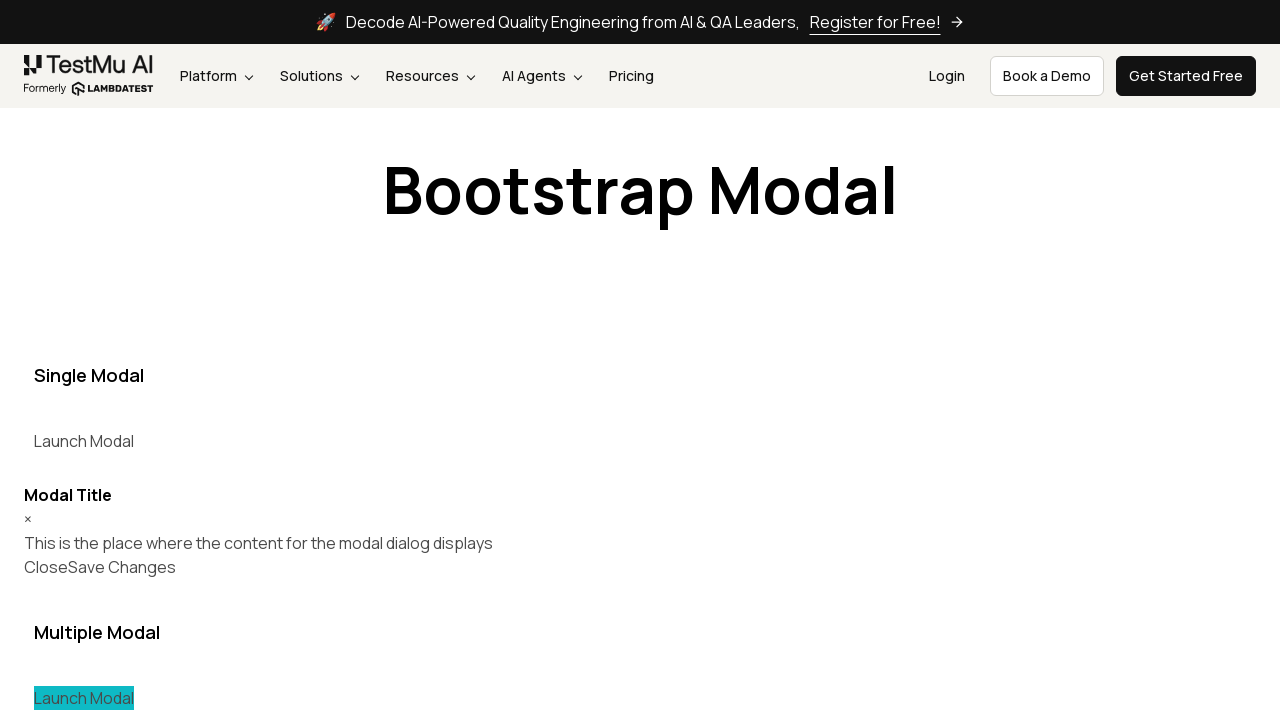

Clicked button to open nested second modal at (74, 360) on xpath=//button[@data-target='#mySecondModal']
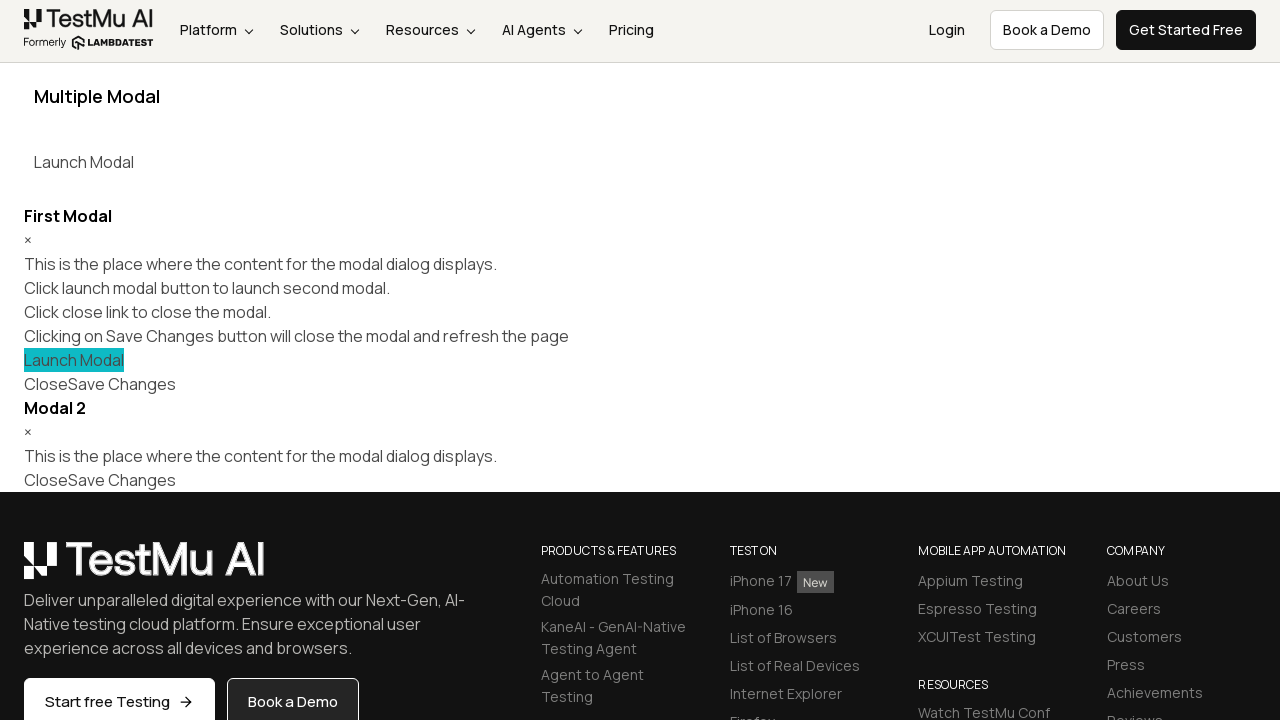

Clicked Save Changes button in second modal at (122, 480) on (//button[text()='Save Changes'])[3]
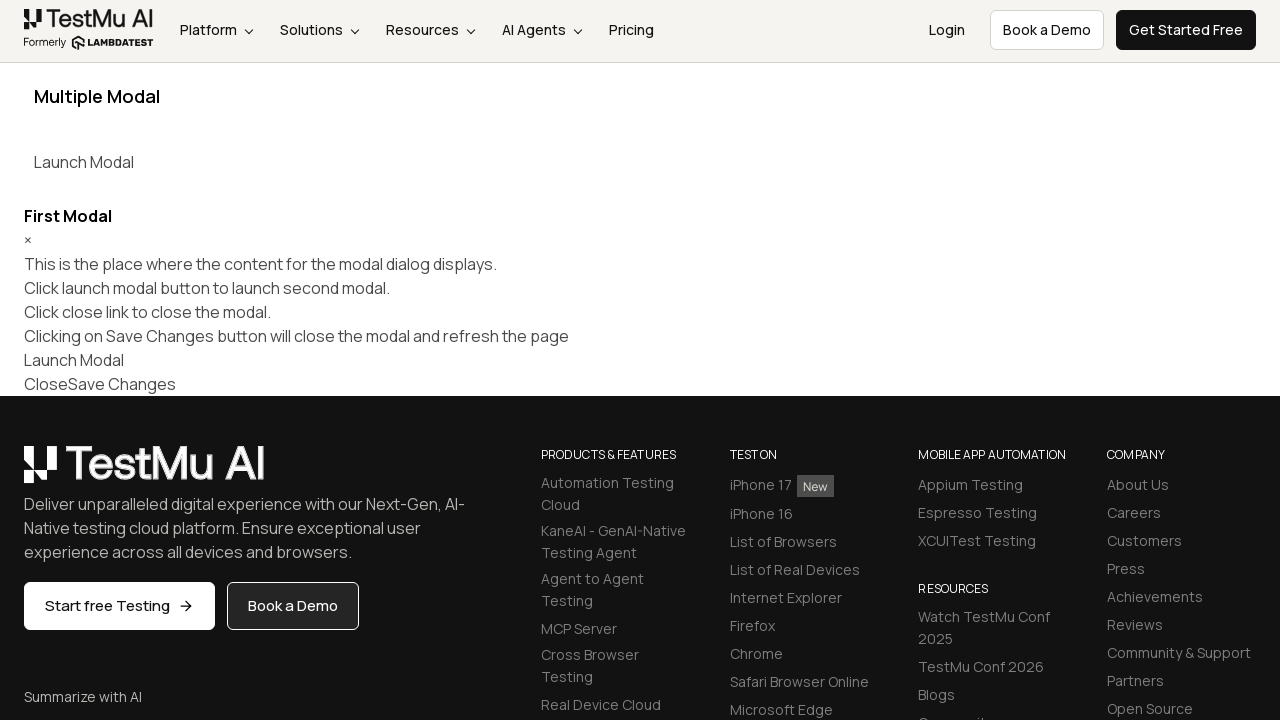

Clicked Save Changes button in first modal at (122, 384) on (//button[text()='Save Changes'])[2]
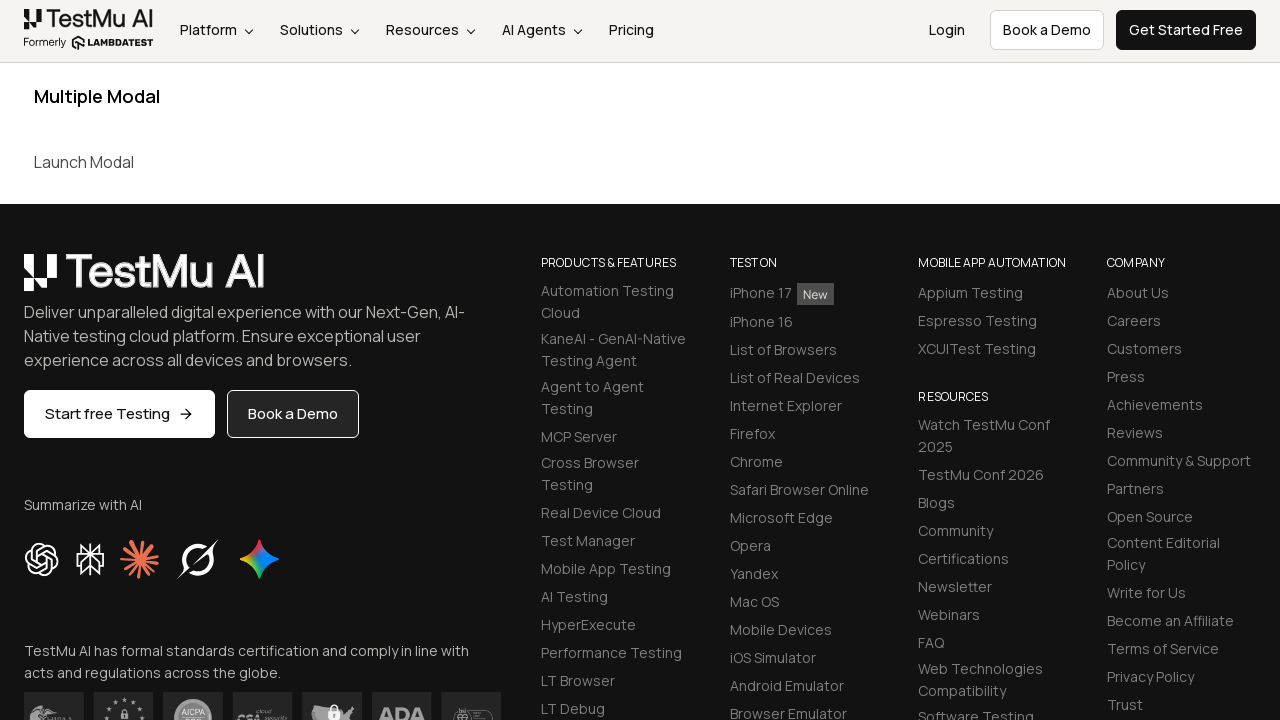

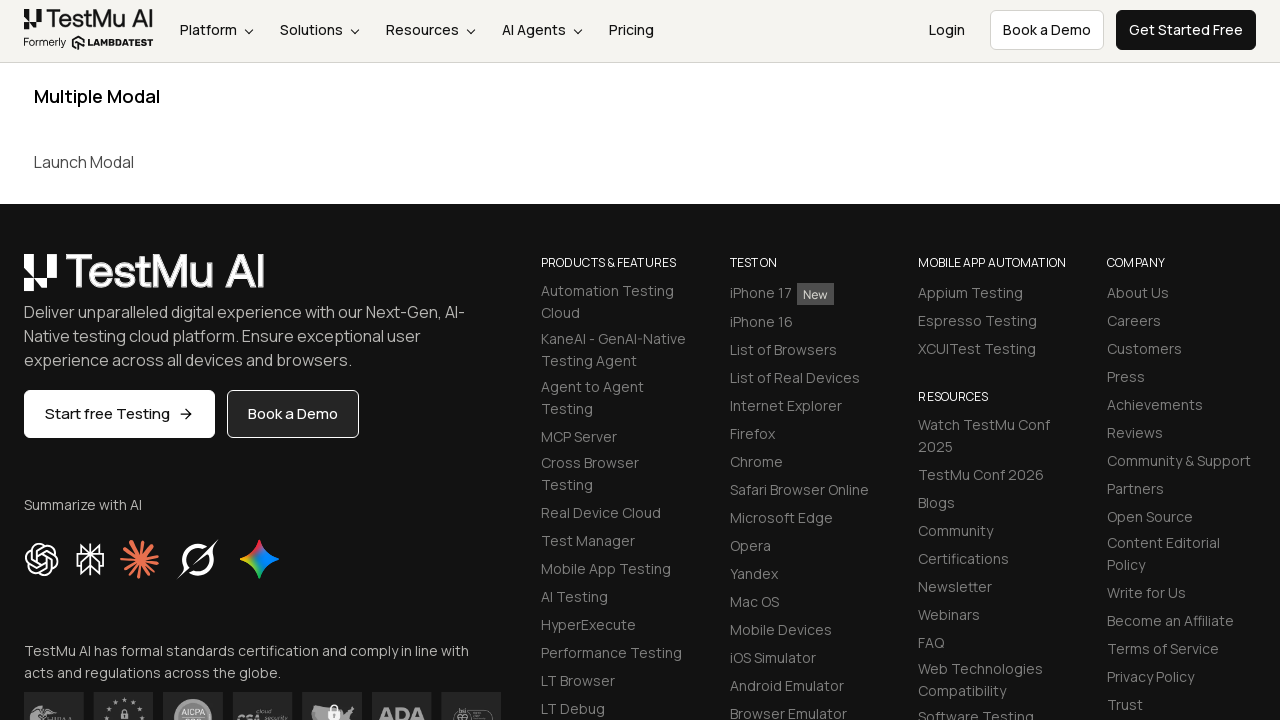